Tests drag and drop functionality by dragging an element from source to target location within an iframe

Starting URL: https://jqueryui.com/droppable

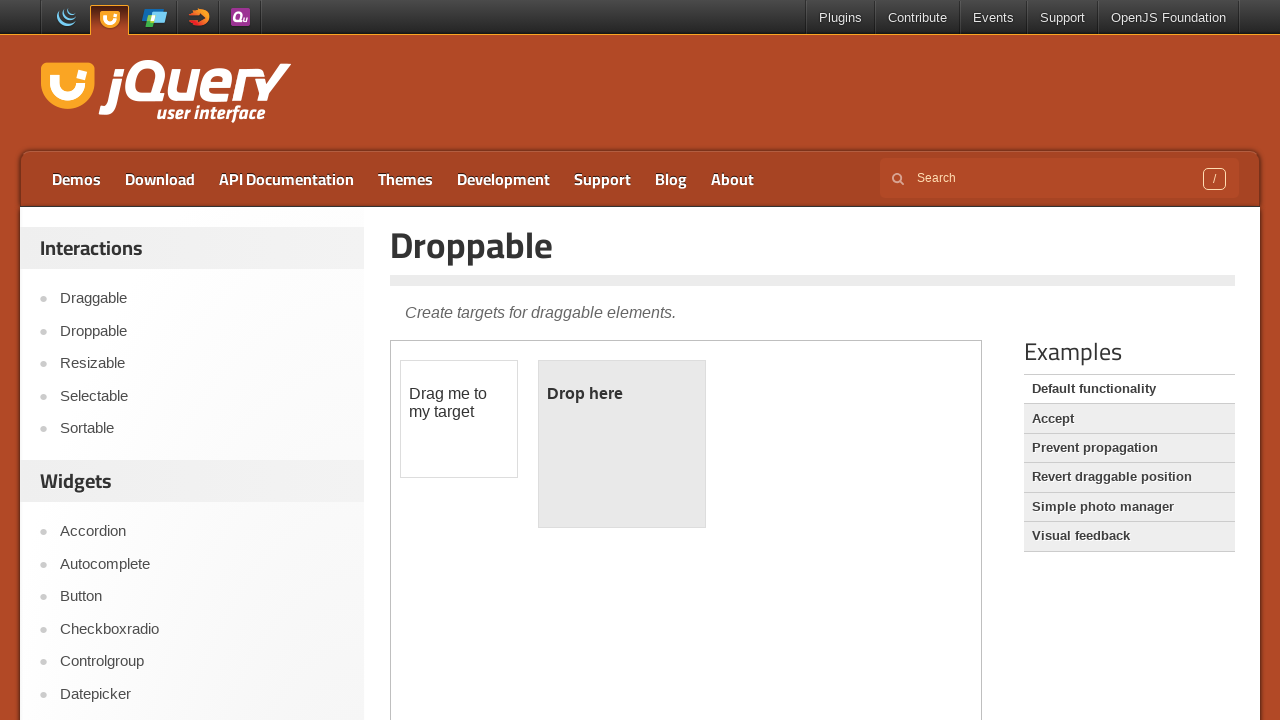

Located the iframe containing the drag and drop demo
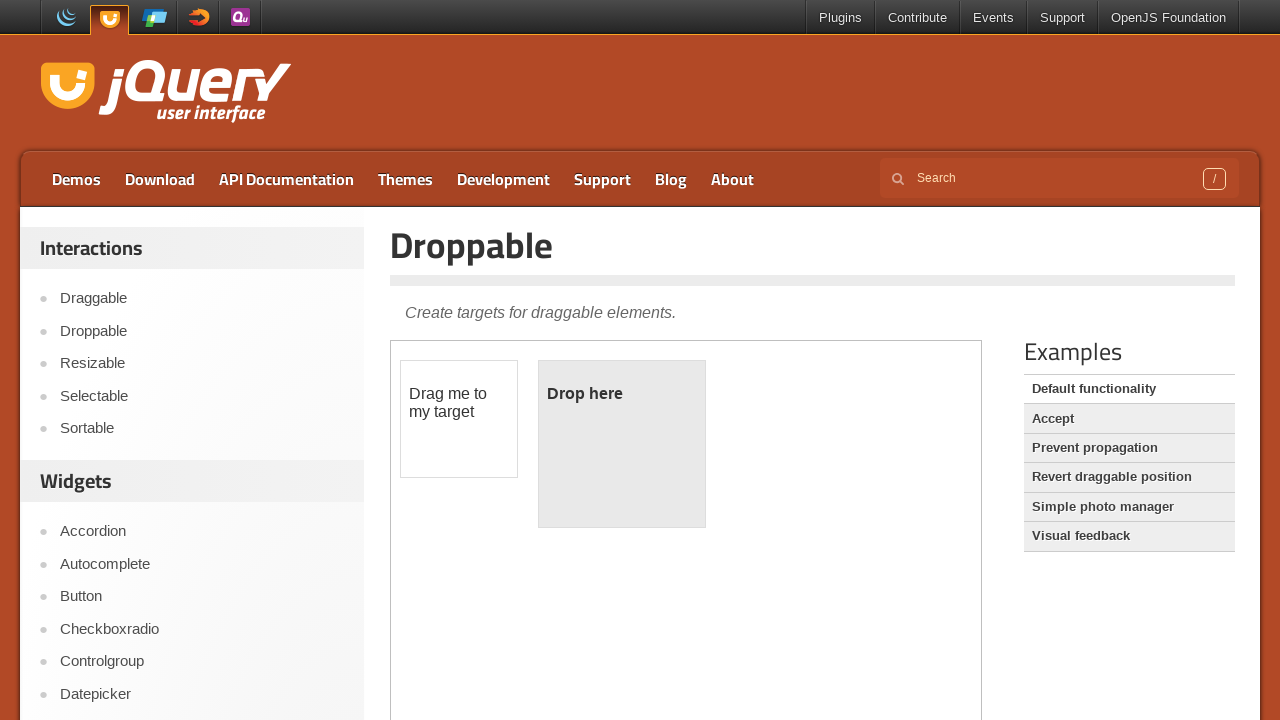

Located the draggable element with ID 'draggable'
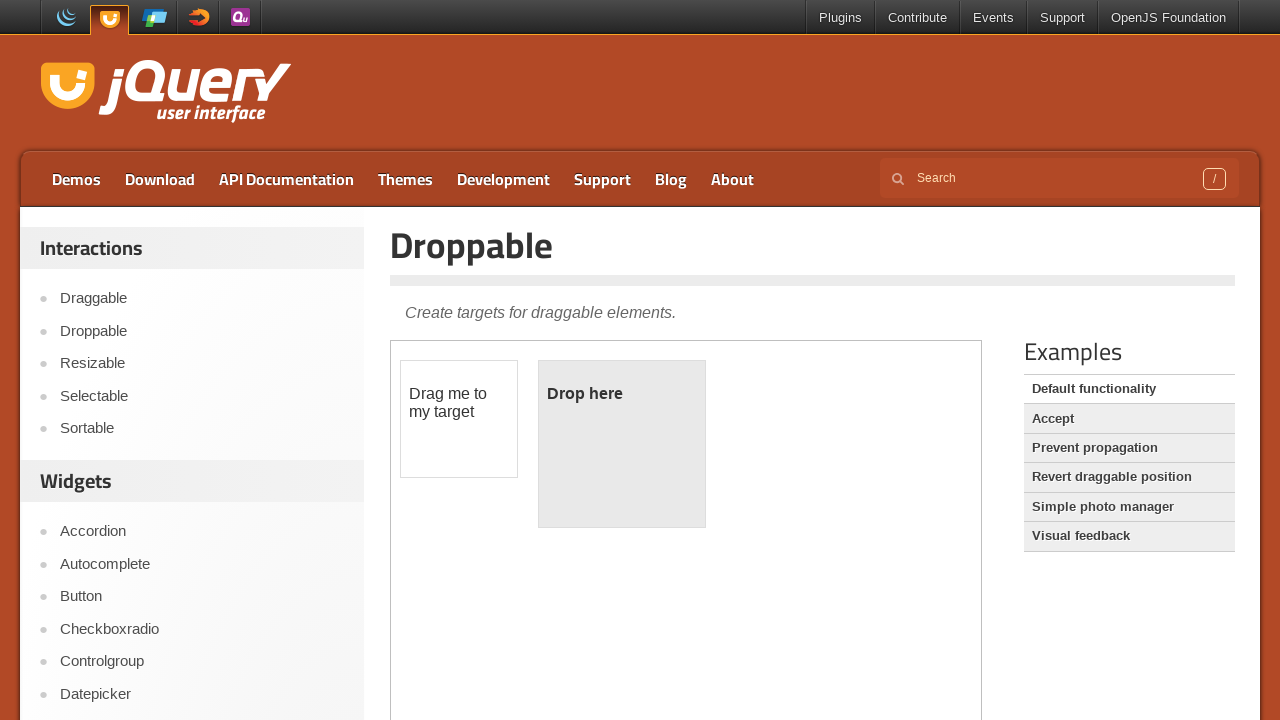

Located the droppable target element with ID 'droppable'
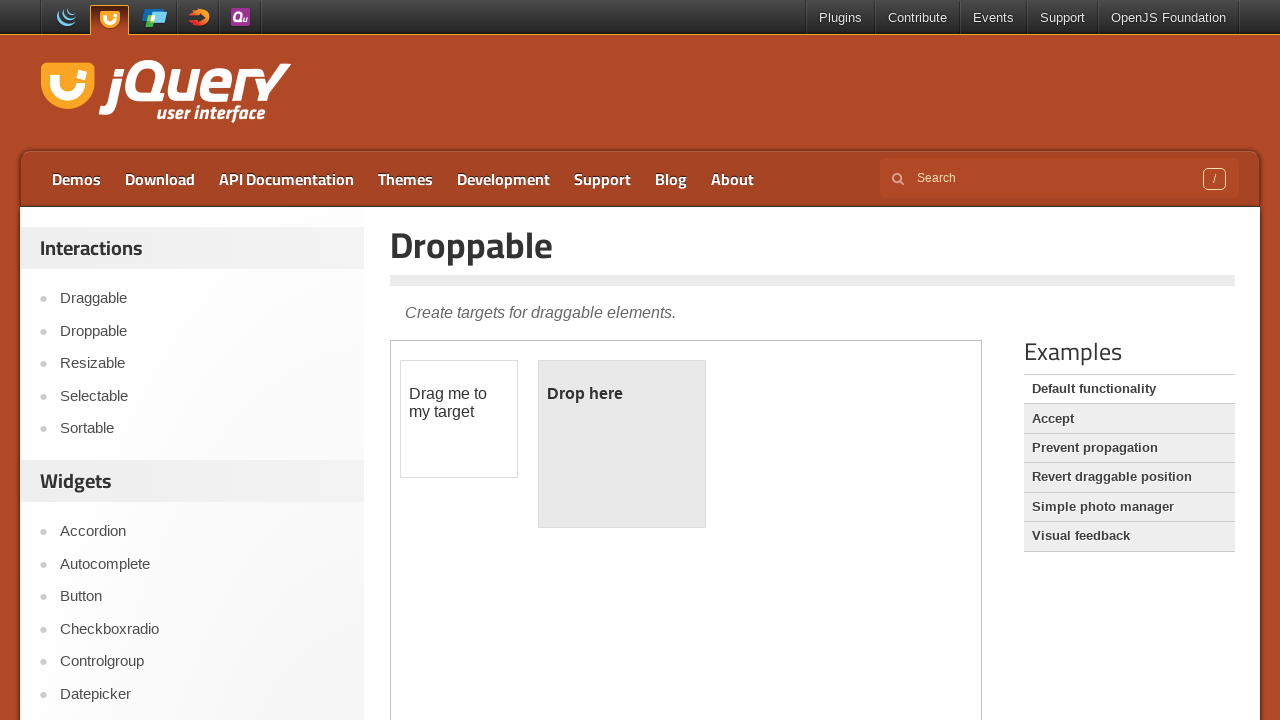

Performed drag and drop action from draggable element to droppable target at (622, 444)
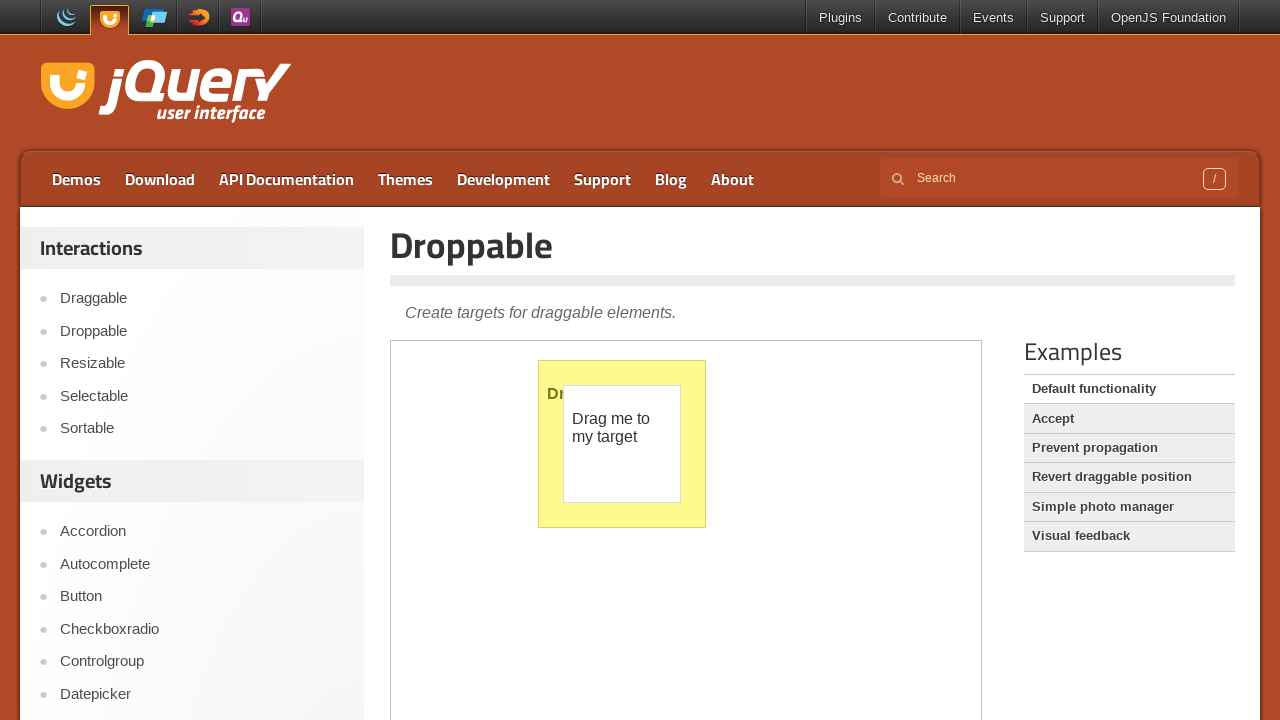

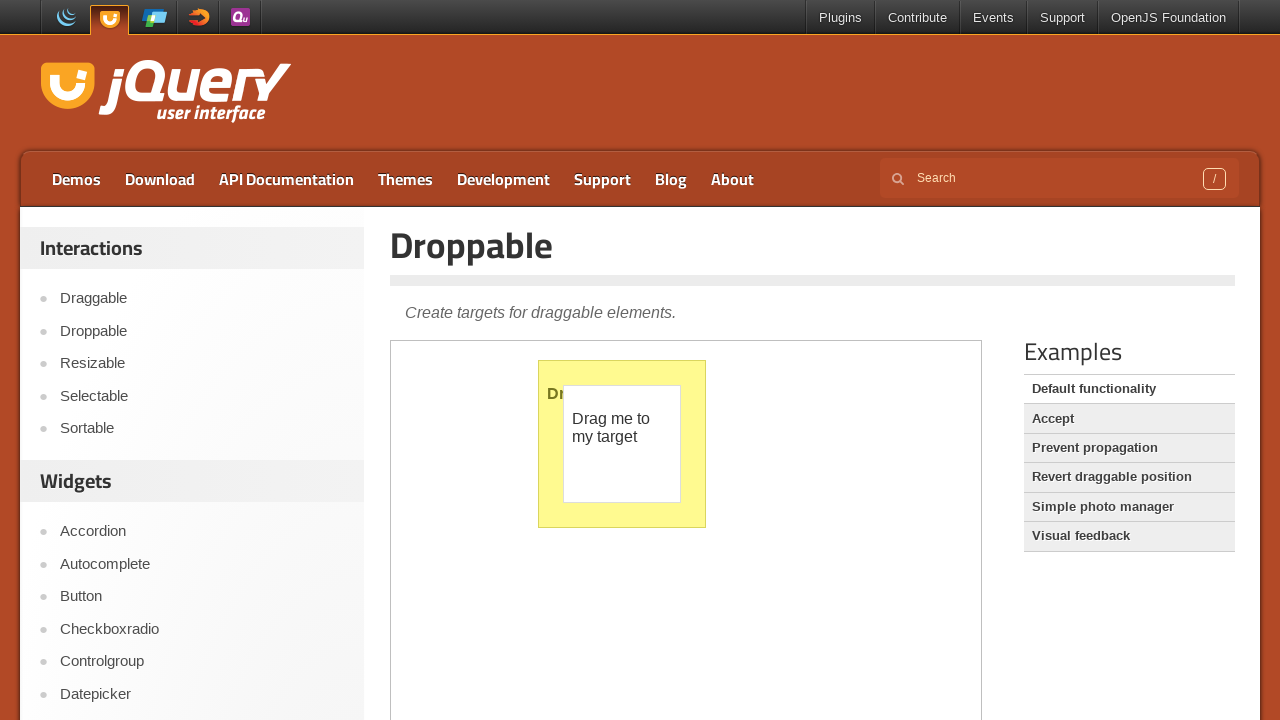